Tests autocomplete dropdown functionality by typing partial text and selecting a matching option from the dropdown suggestions

Starting URL: https://rahulshettyacademy.com/dropdownsPractise/

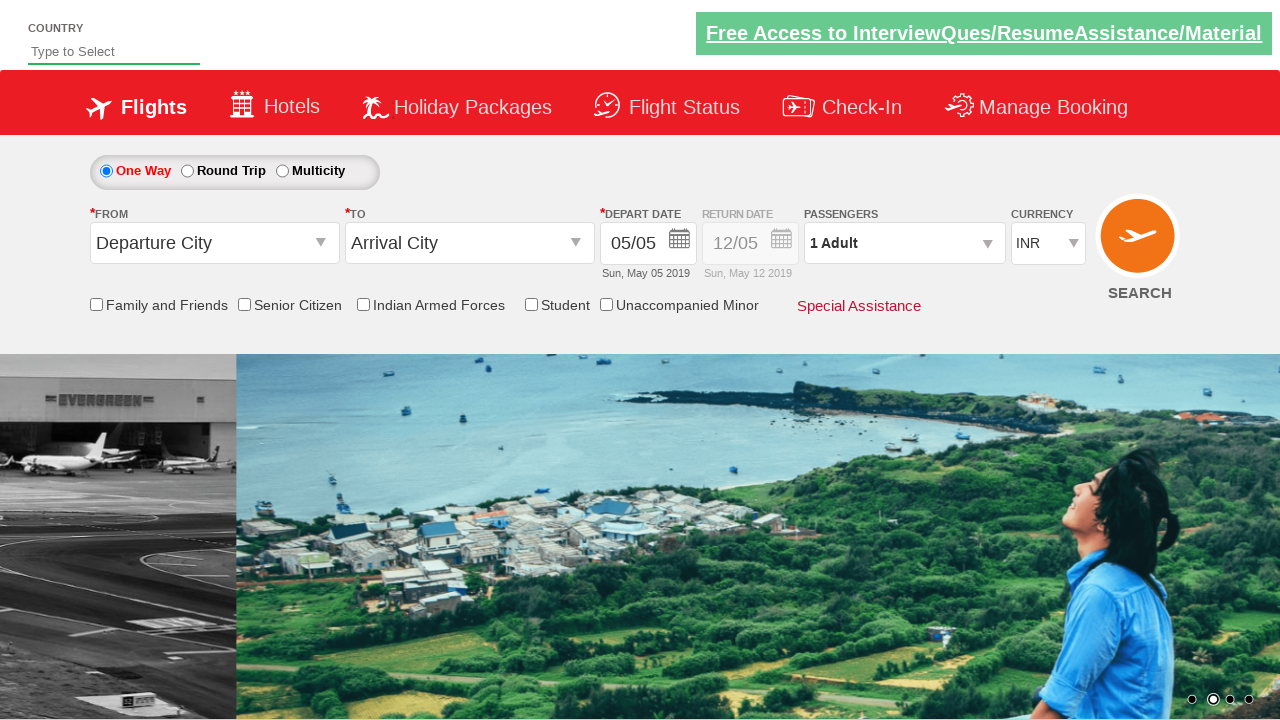

Typed 'ind' in autocomplete field to trigger dropdown suggestions on input[placeholder='Type to Select']
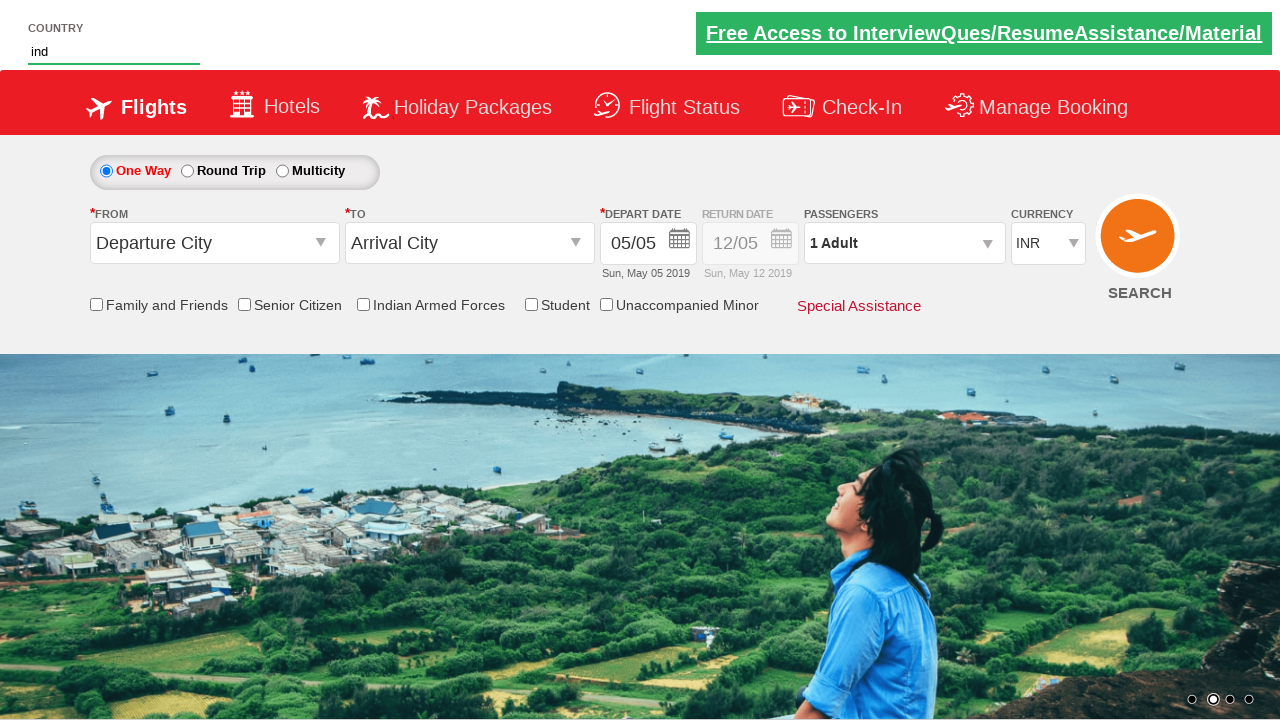

Autocomplete dropdown options appeared
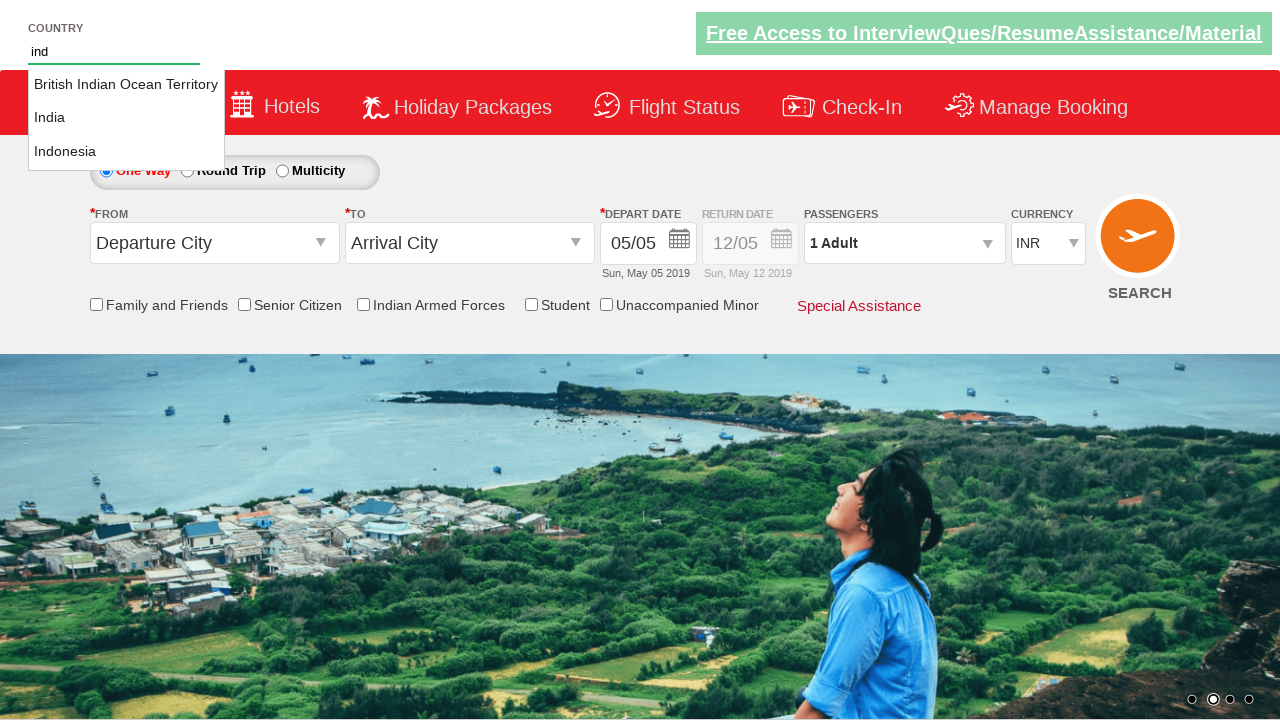

Selected 'India' from the autocomplete dropdown at (126, 118) on xpath=//li[@class='ui-menu-item']/a >> nth=1
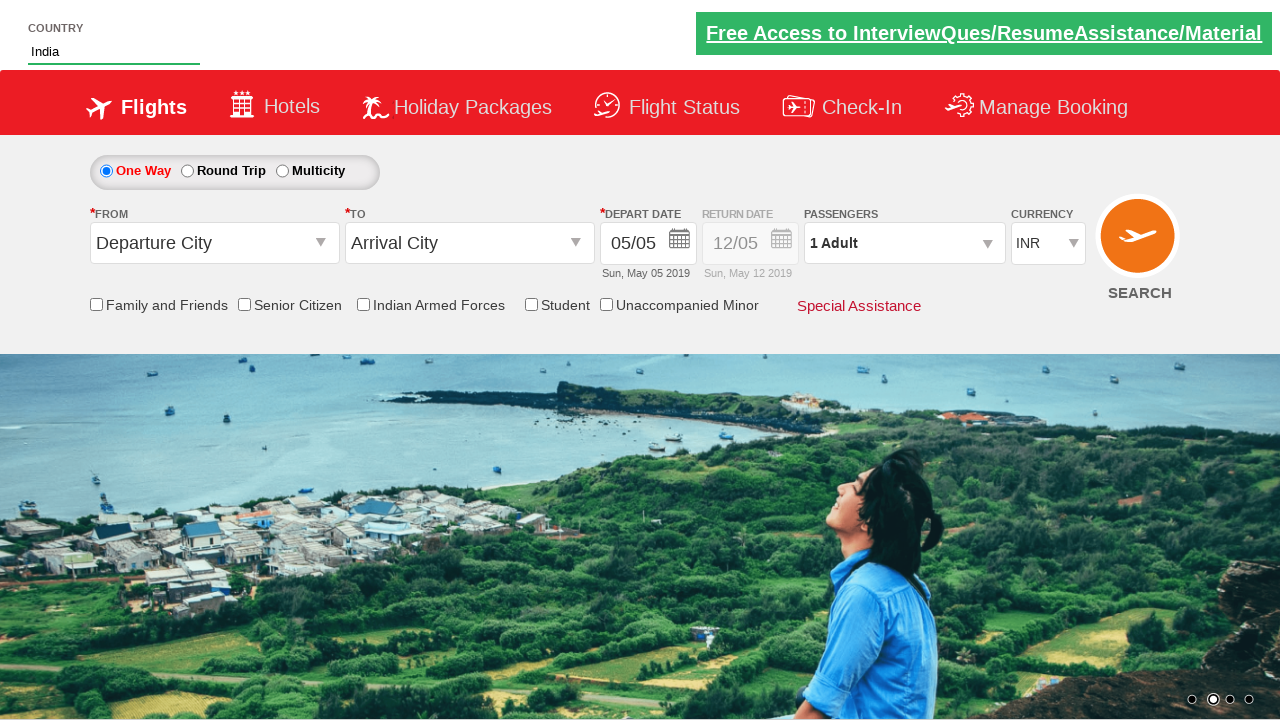

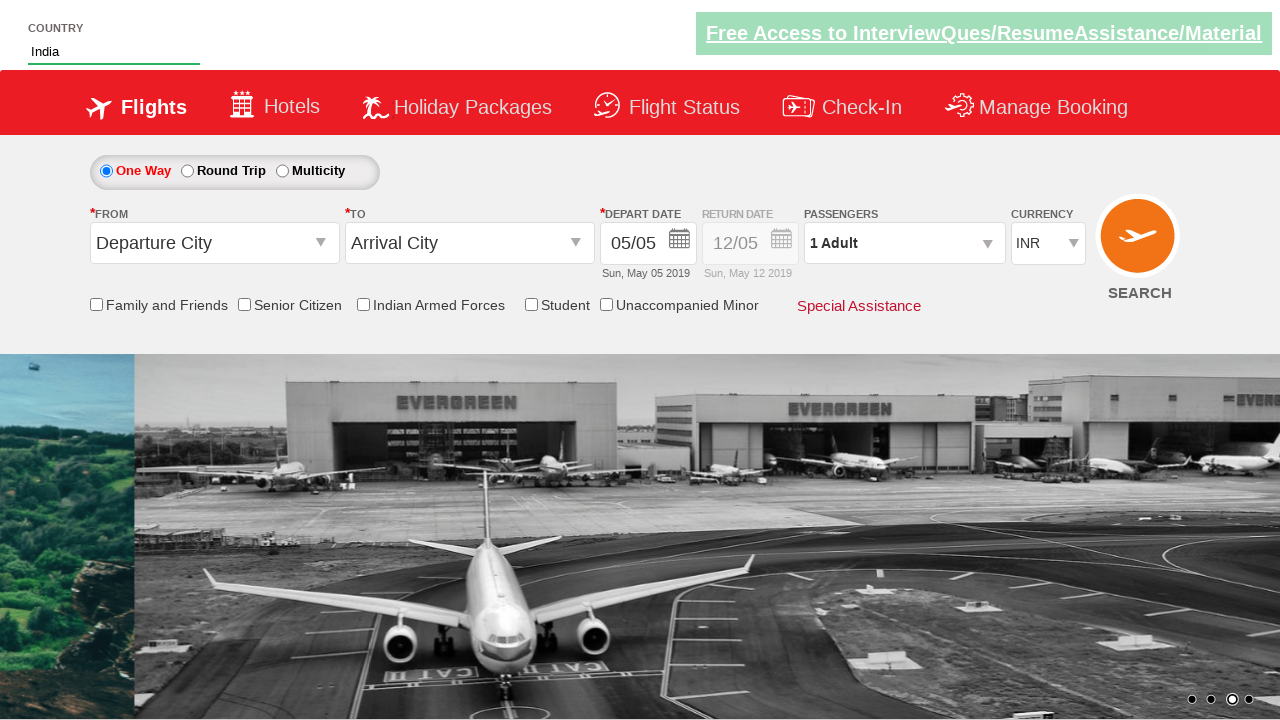